Tests progress bar functionality by starting and stopping the progress at a specific point

Starting URL: http://uitestingplayground.com/progressbar

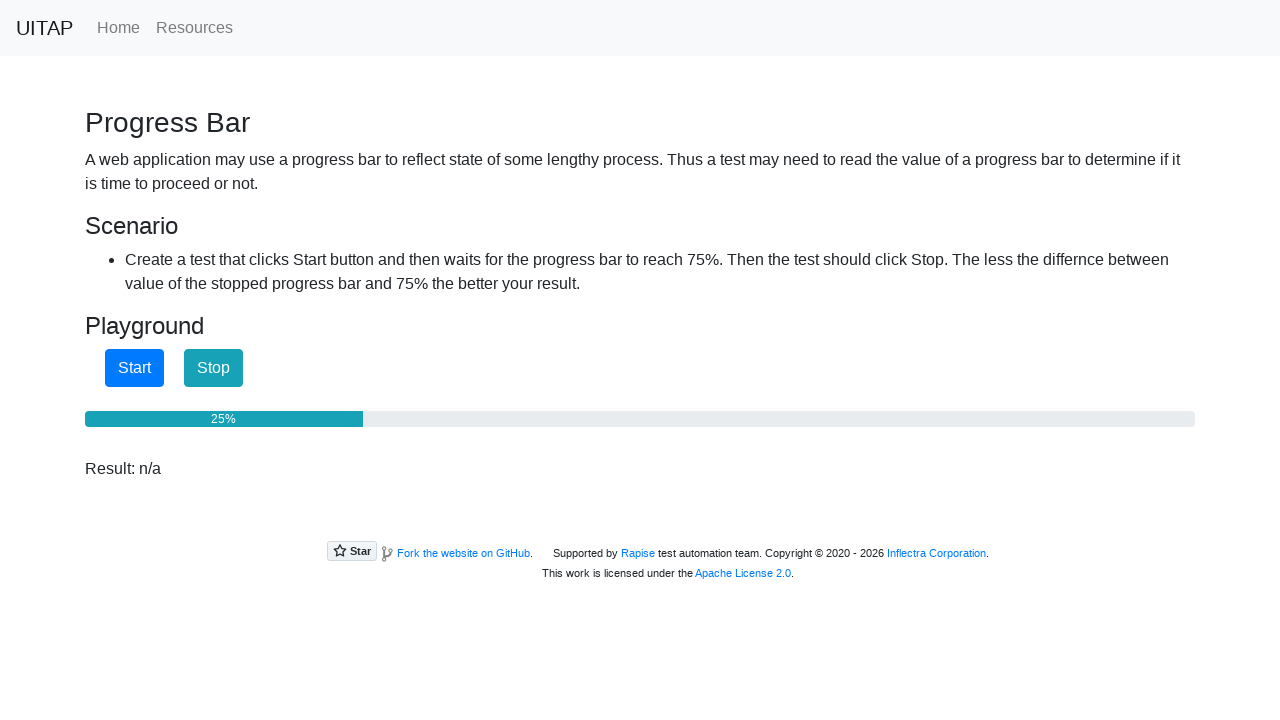

Clicked start button to begin progress bar at (134, 368) on #startButton
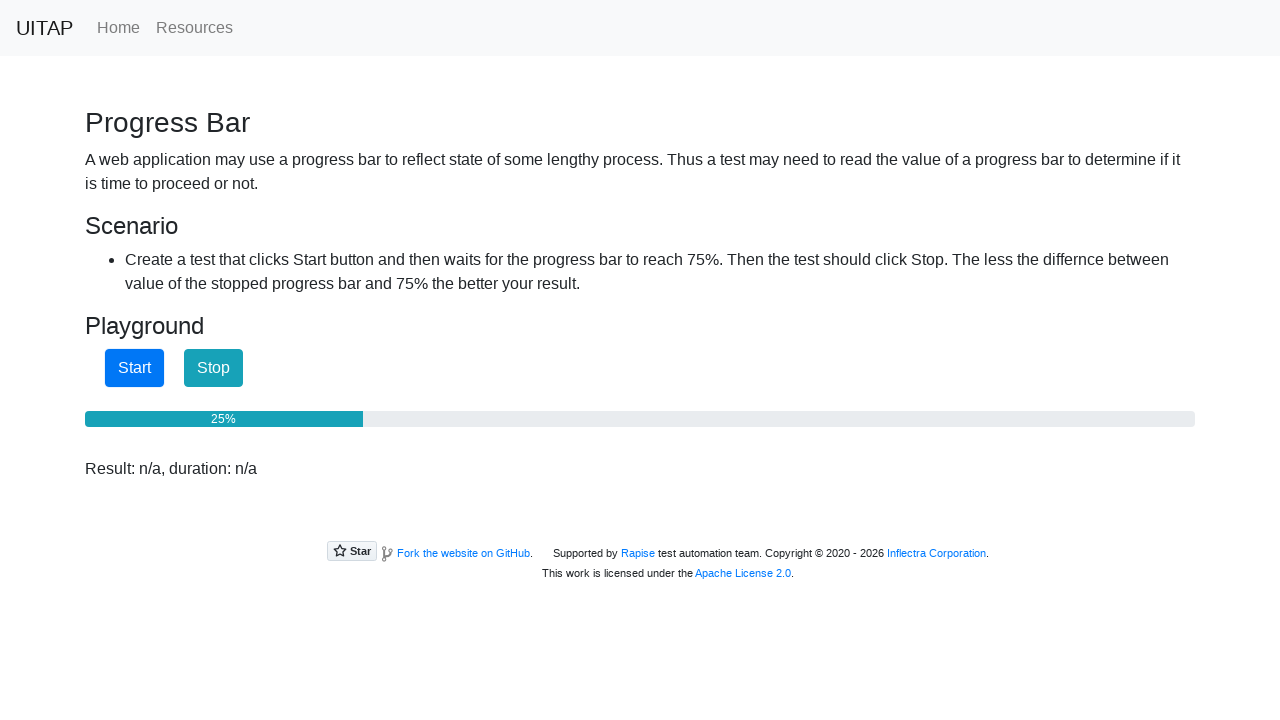

Waited for progress bar to reach approximately 75%
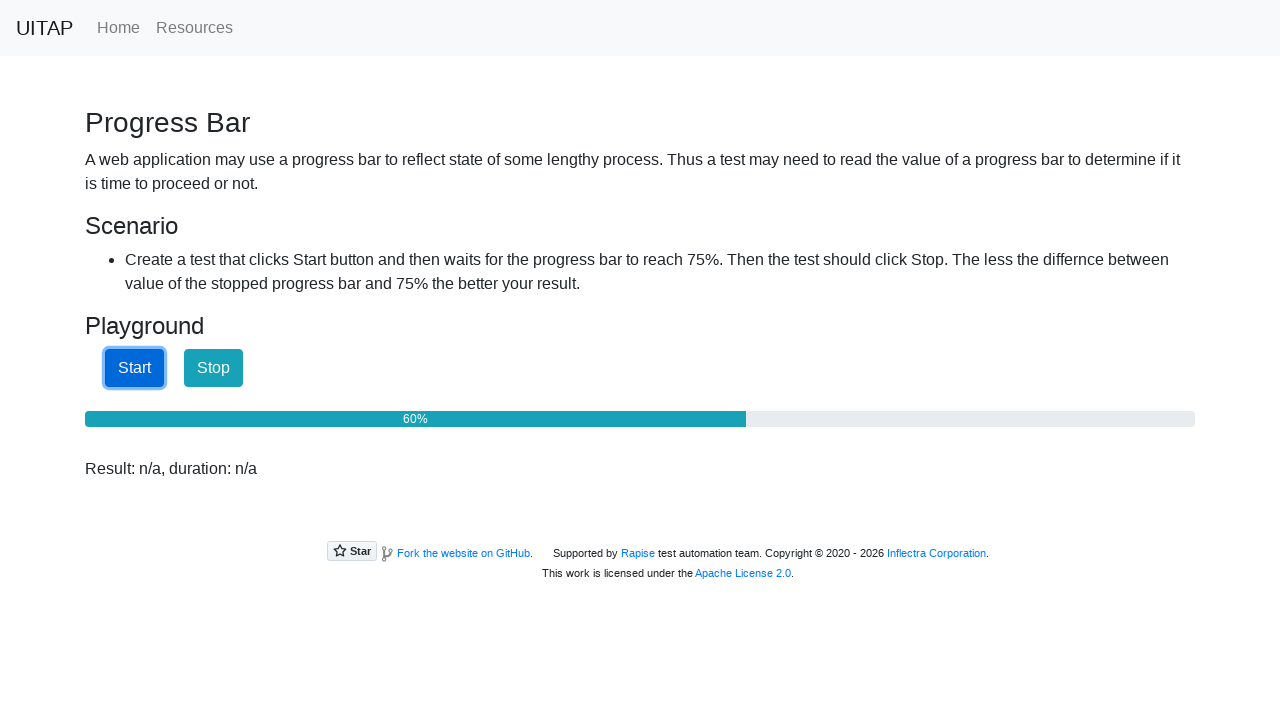

Clicked stop button to halt progress bar at (214, 368) on #stopButton
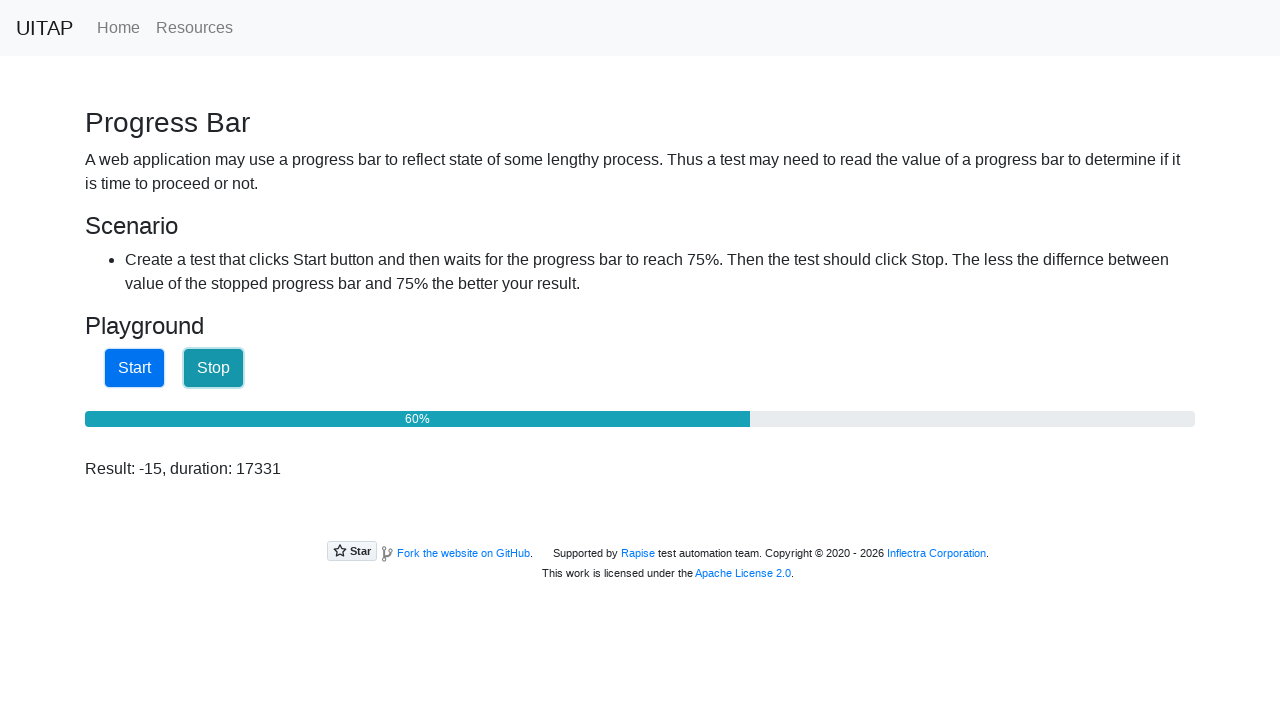

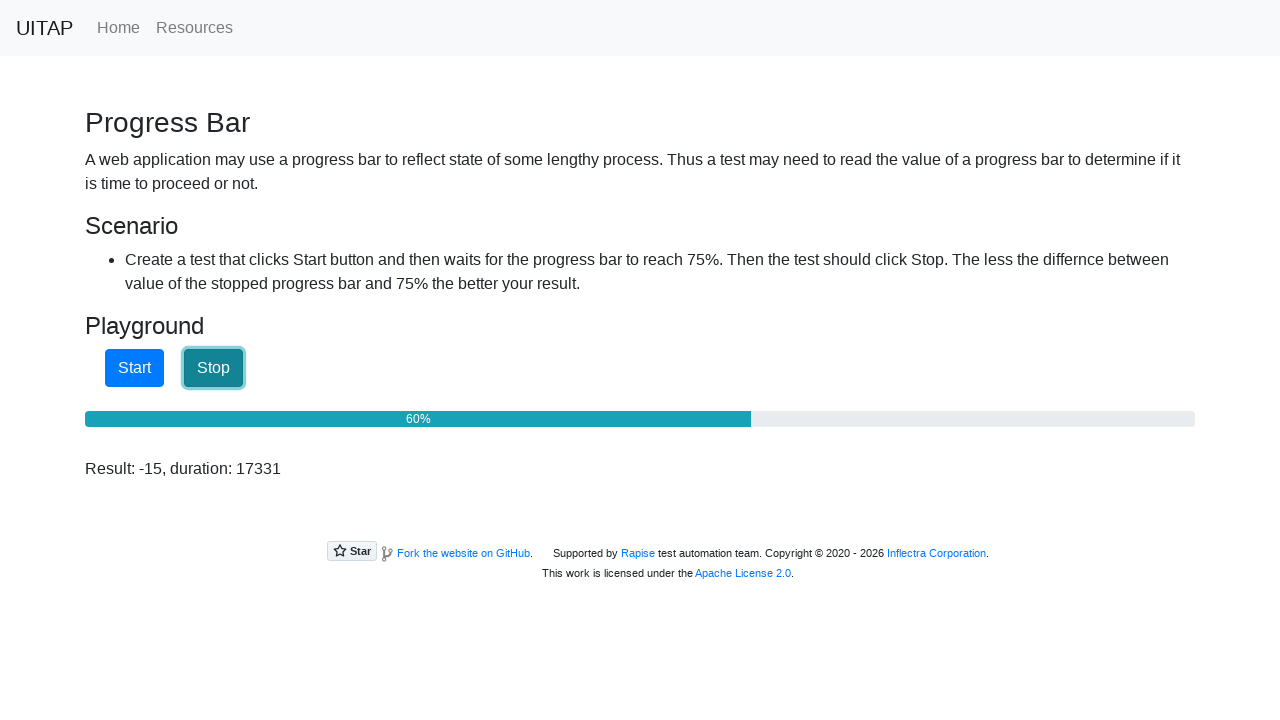